Tests JavaScript alert handling by clicking a button that triggers an alert dialog and then accepting it.

Starting URL: https://formy-project.herokuapp.com/switch-window

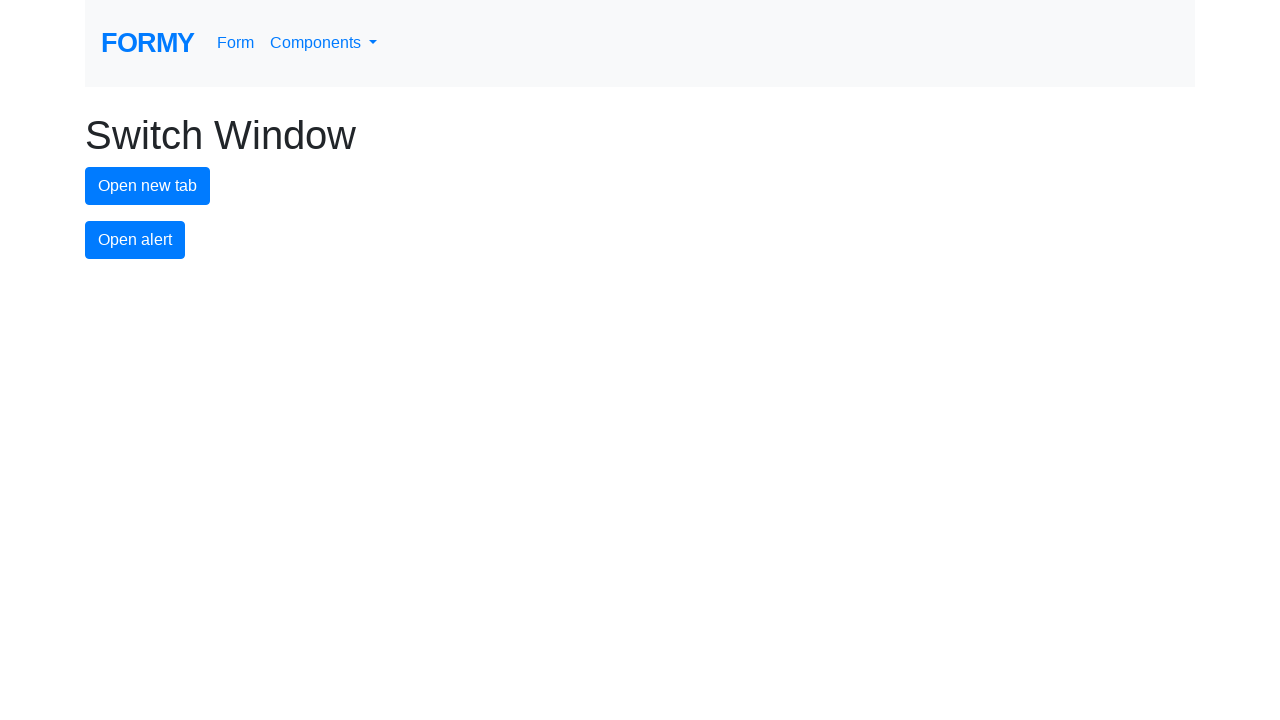

Set up dialog handler to accept alert when it appears
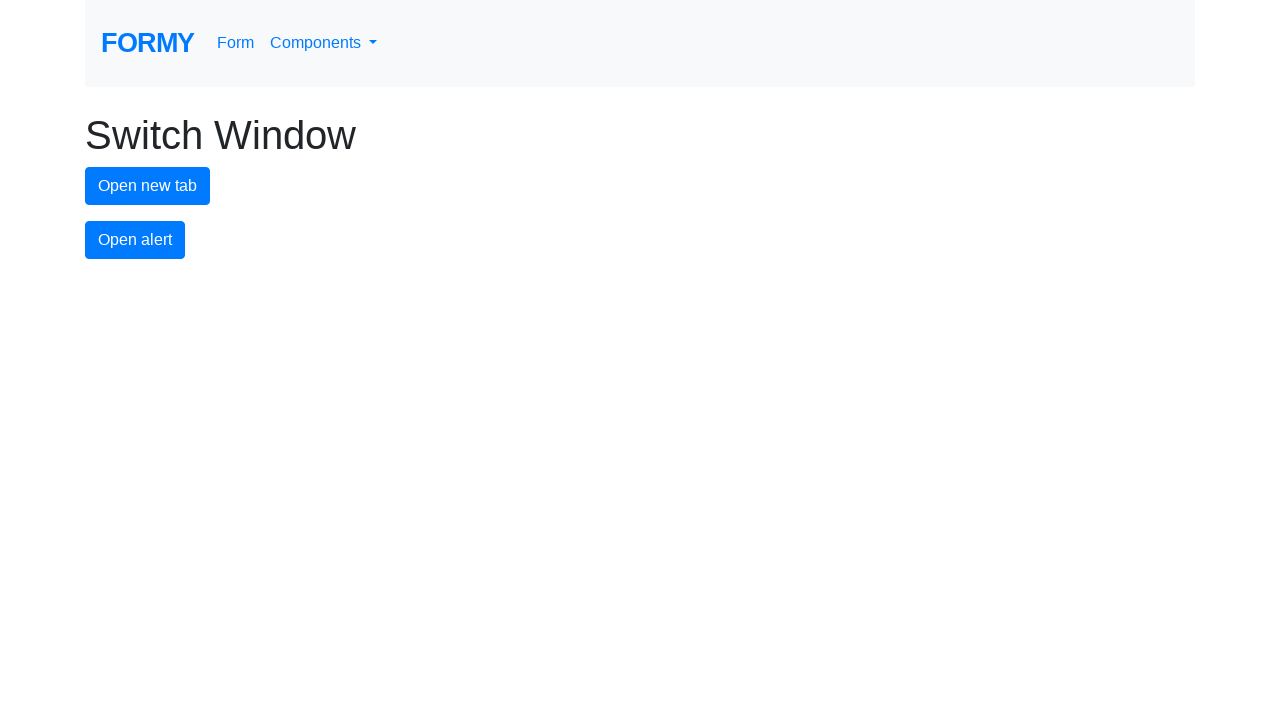

Clicked alert button to trigger JavaScript alert dialog at (135, 240) on #alert-button
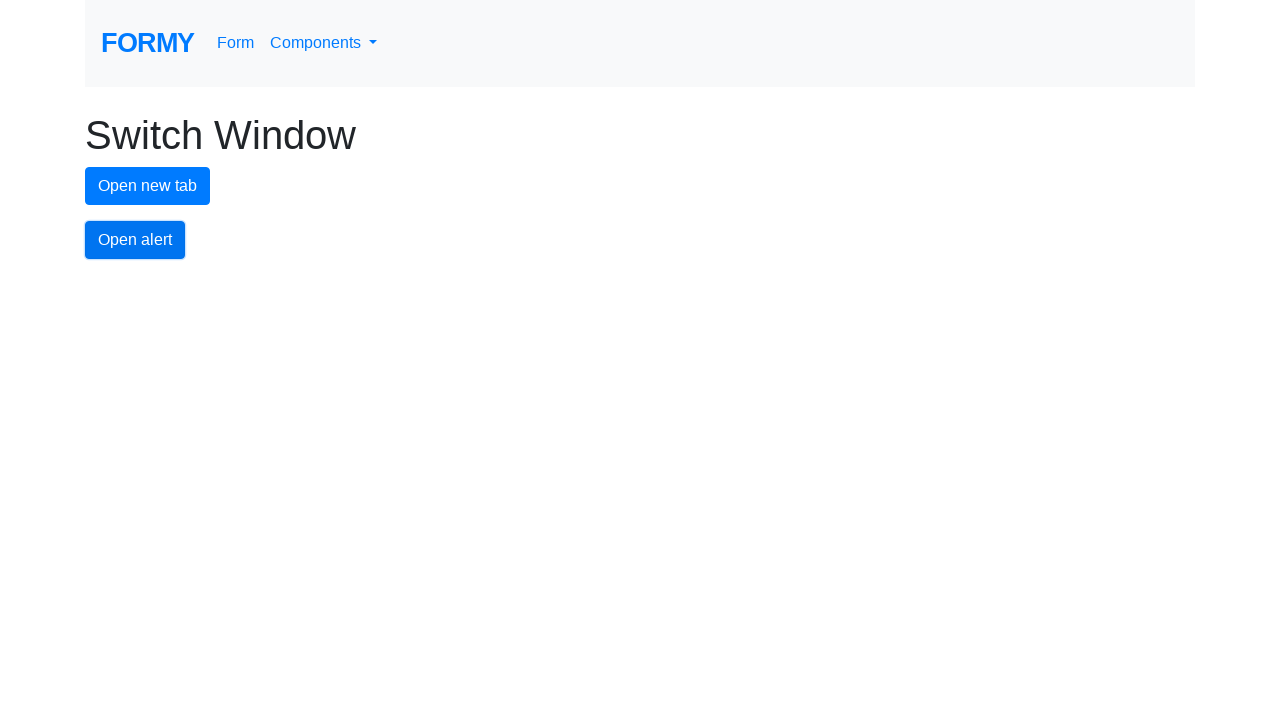

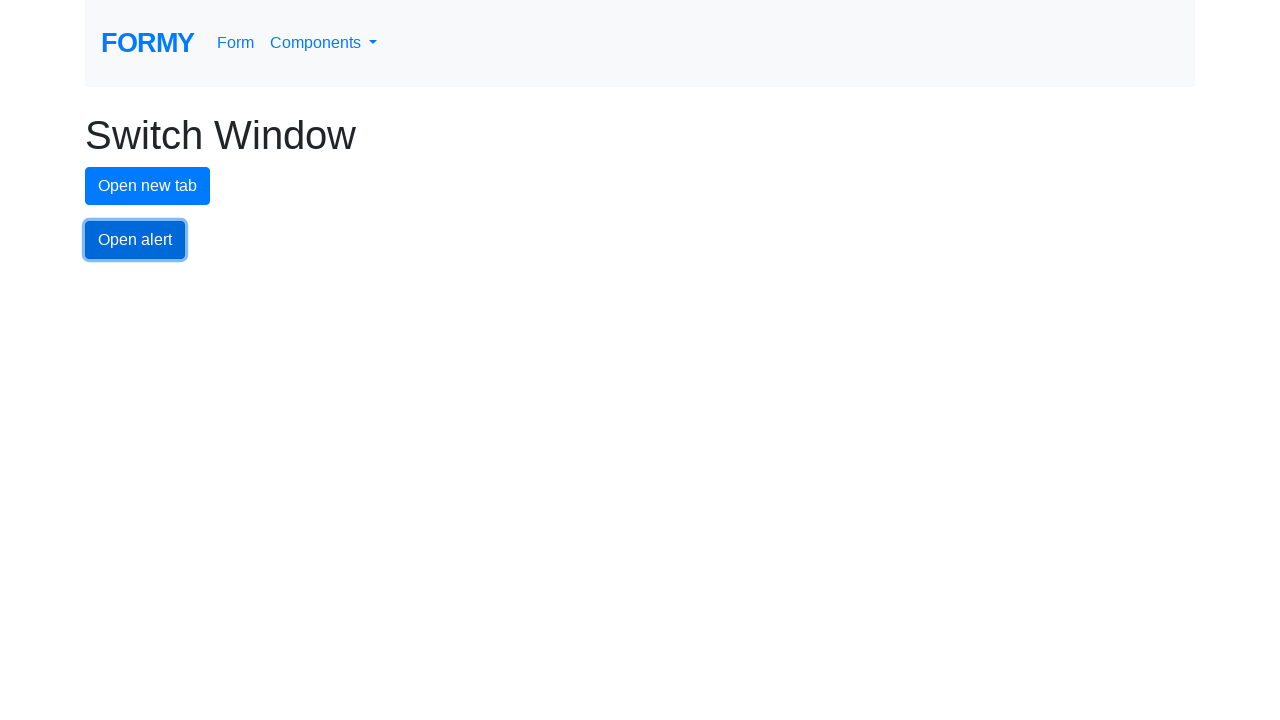